Tests tooltip functionality by hovering over a button element and verifying that the tooltip appears with text

Starting URL: https://practice.expandtesting.com/tooltips

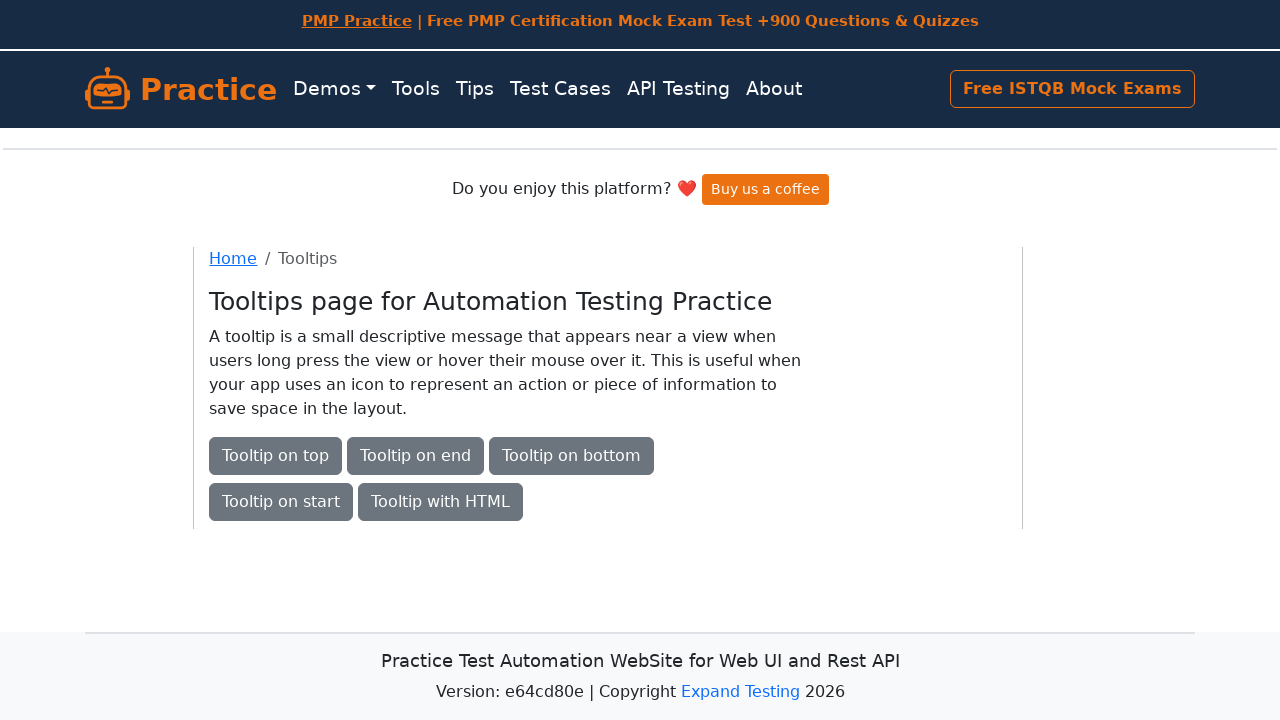

Waited for tooltip button to become visible
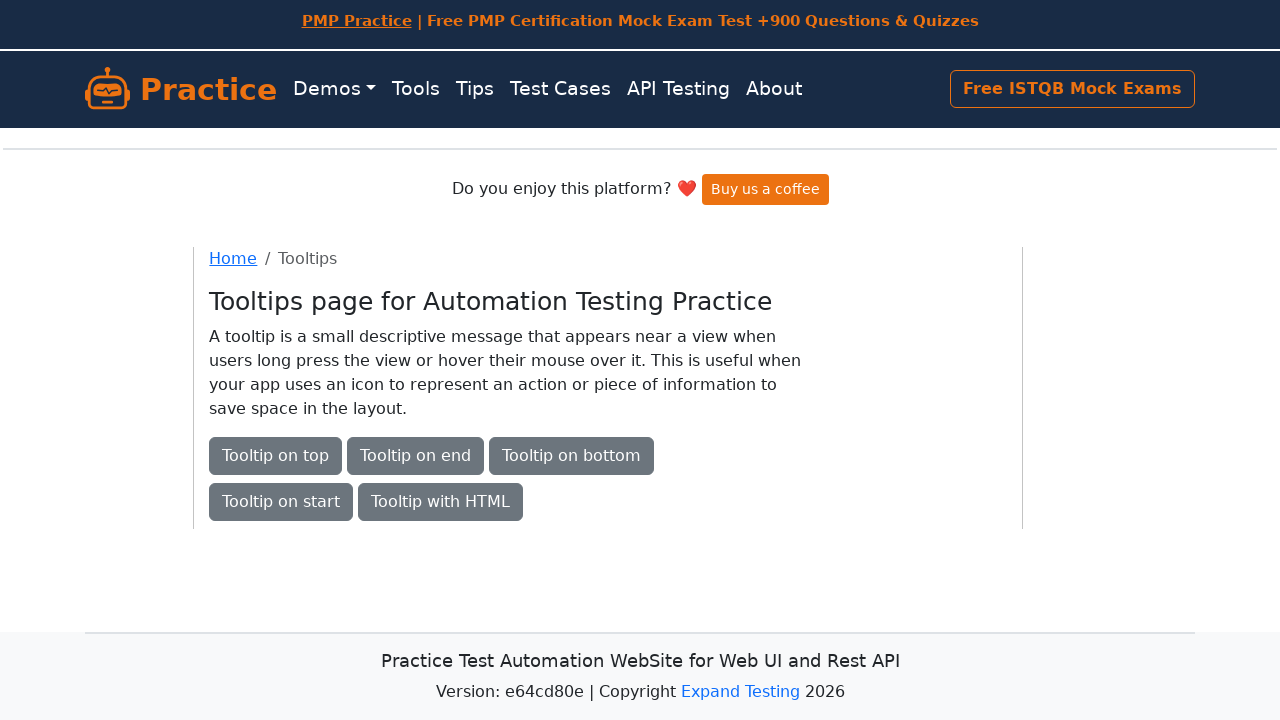

Hovered over the tooltip button to trigger tooltip
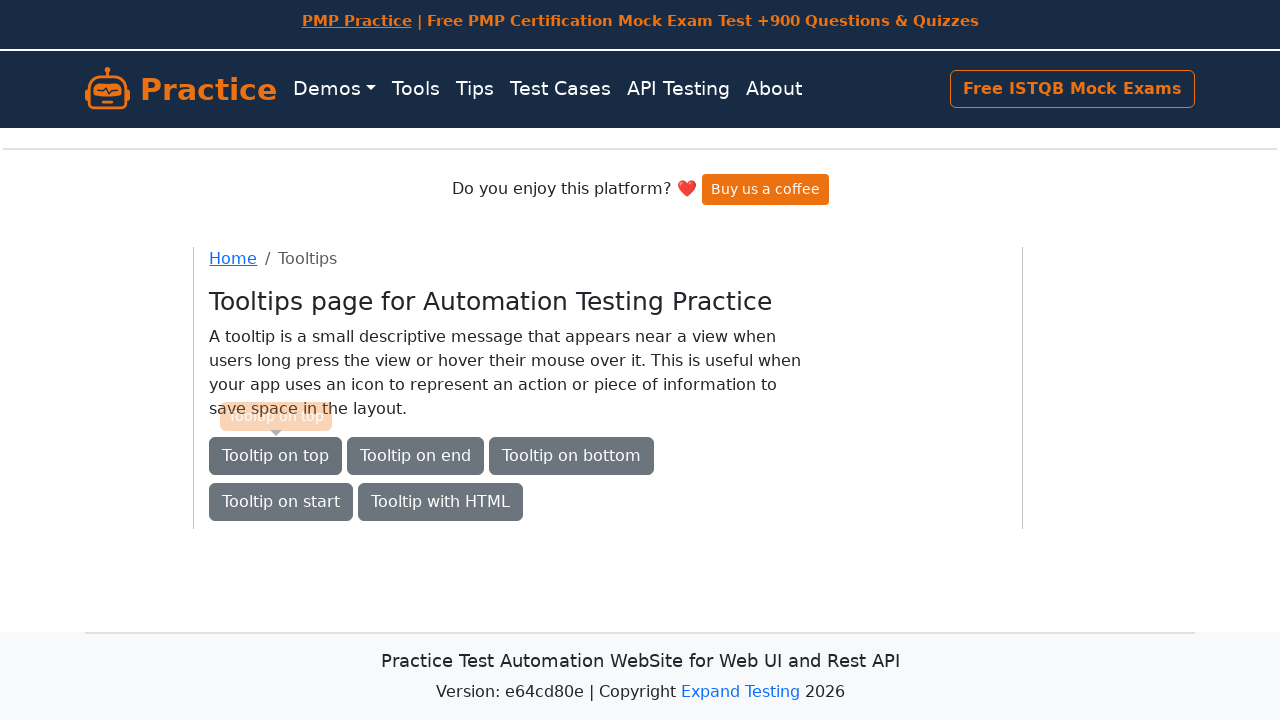

Tooltip appeared and became visible
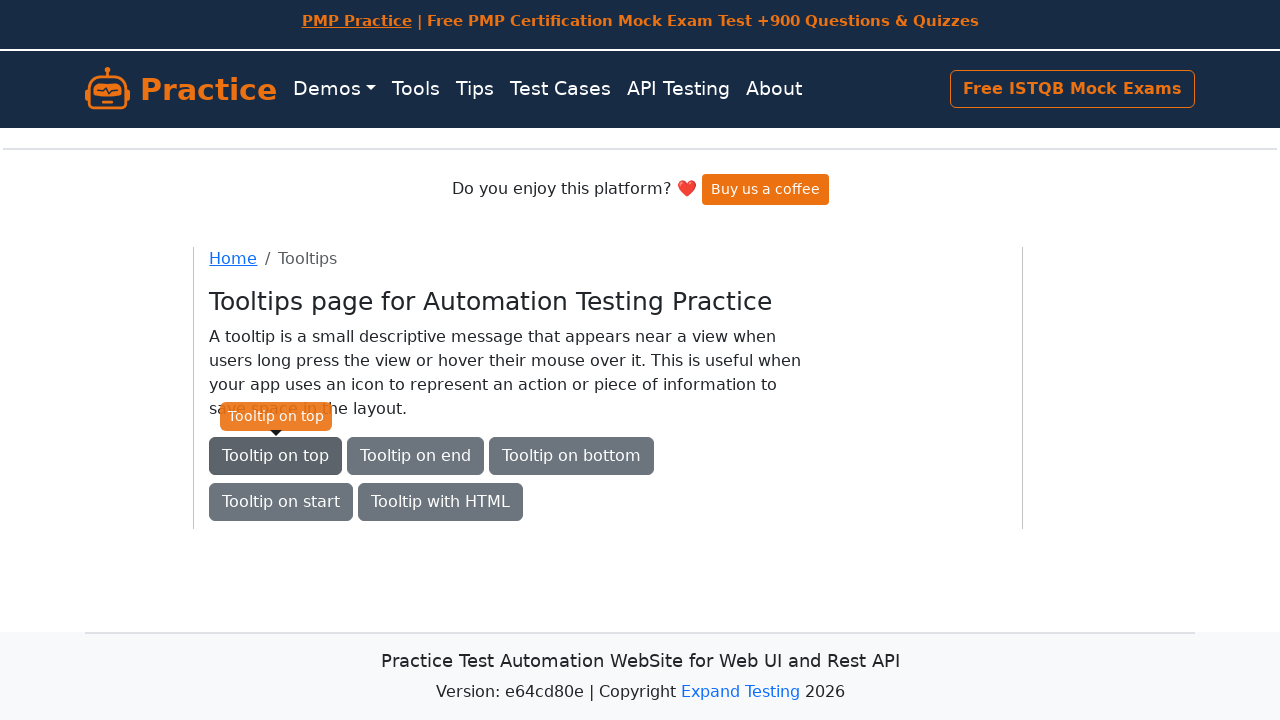

Retrieved tooltip text: 'Tooltip on top'
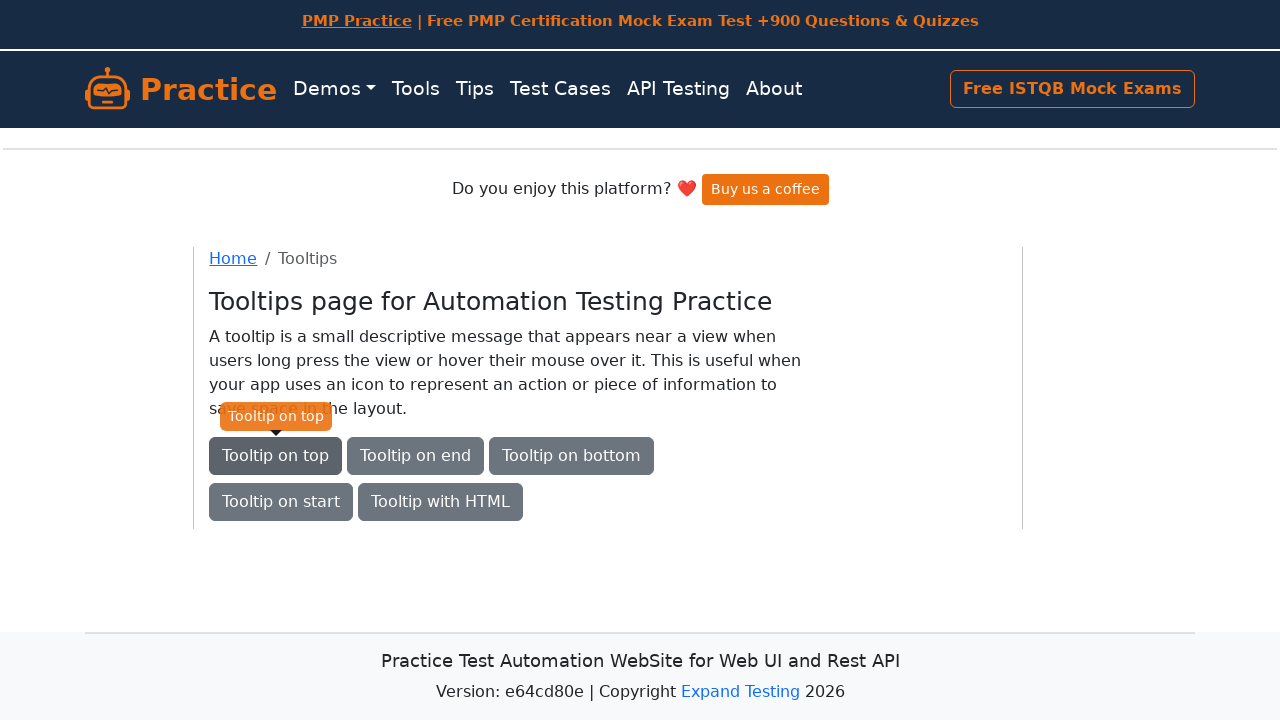

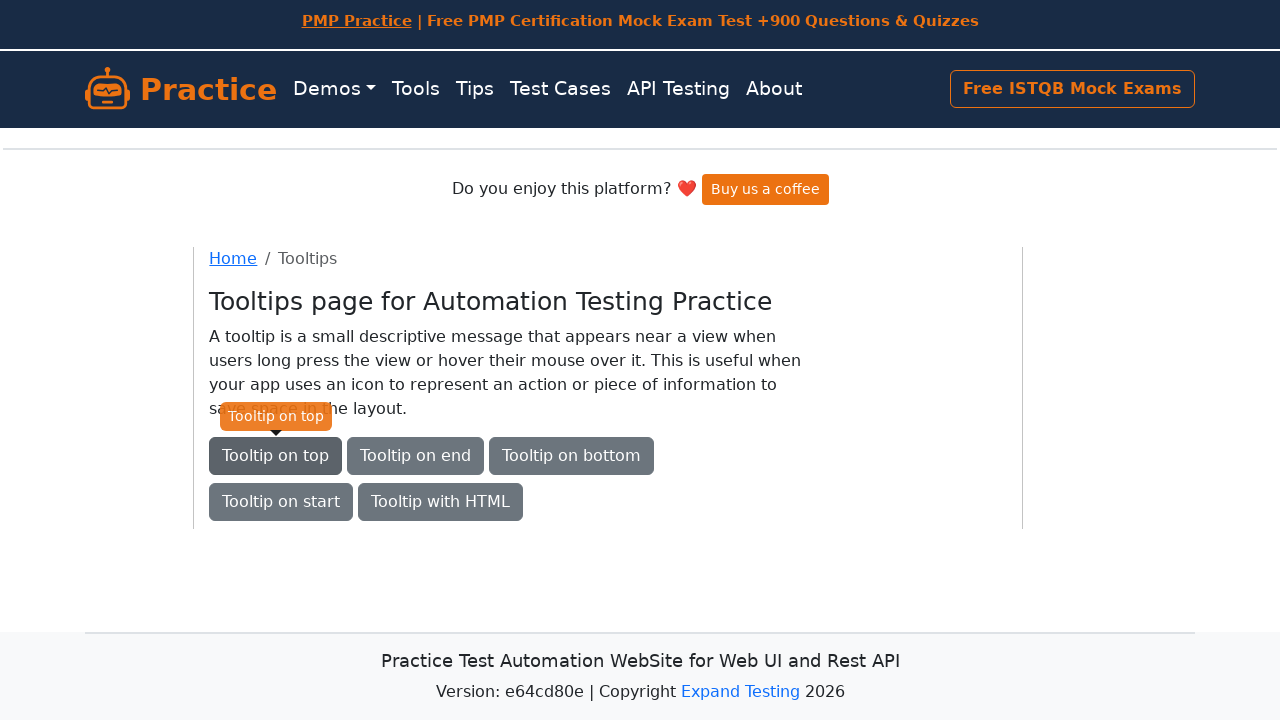